Tests that the Clear completed button displays correct text after completing an item

Starting URL: https://demo.playwright.dev/todomvc

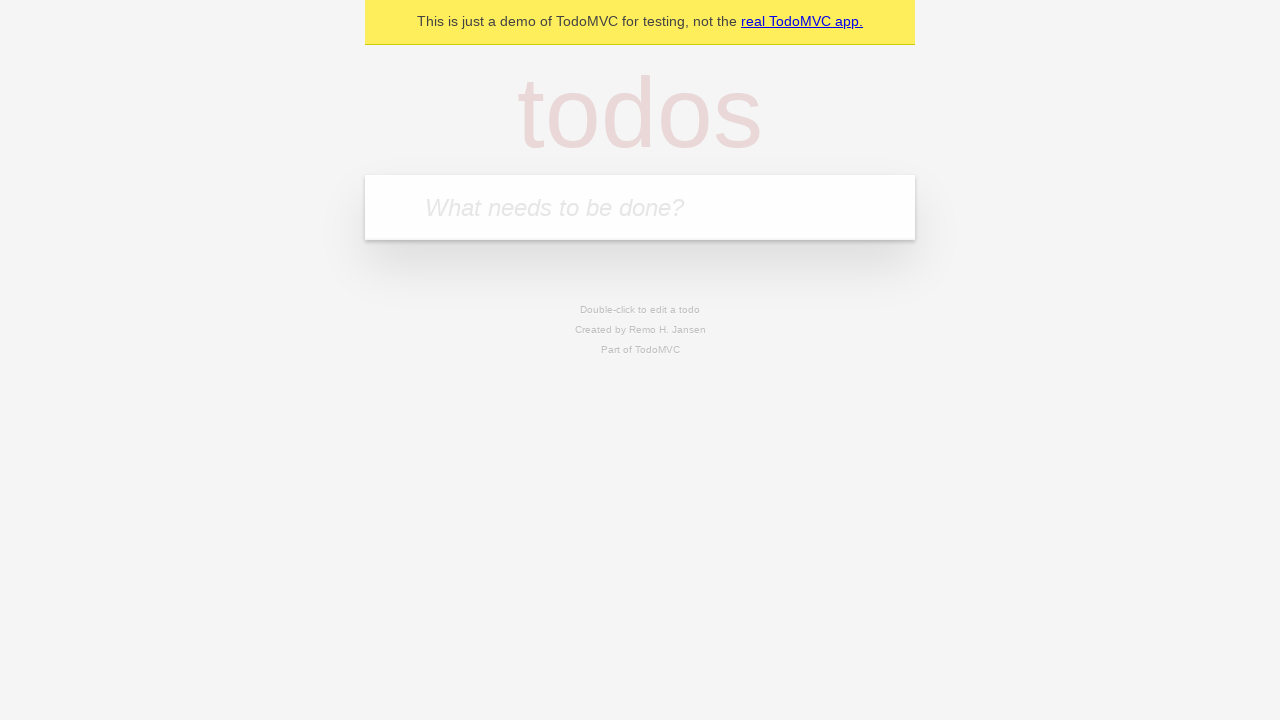

Located the todo input field
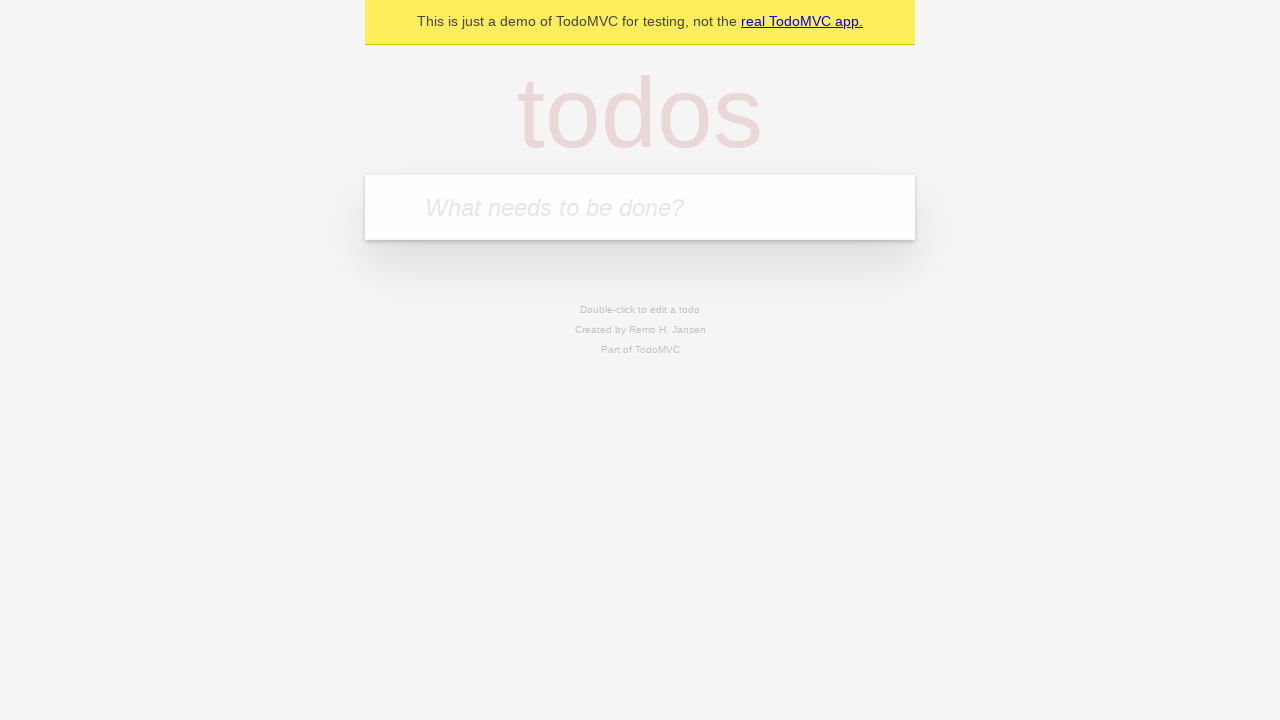

Filled first todo with 'buy some cheese' on internal:attr=[placeholder="What needs to be done?"i]
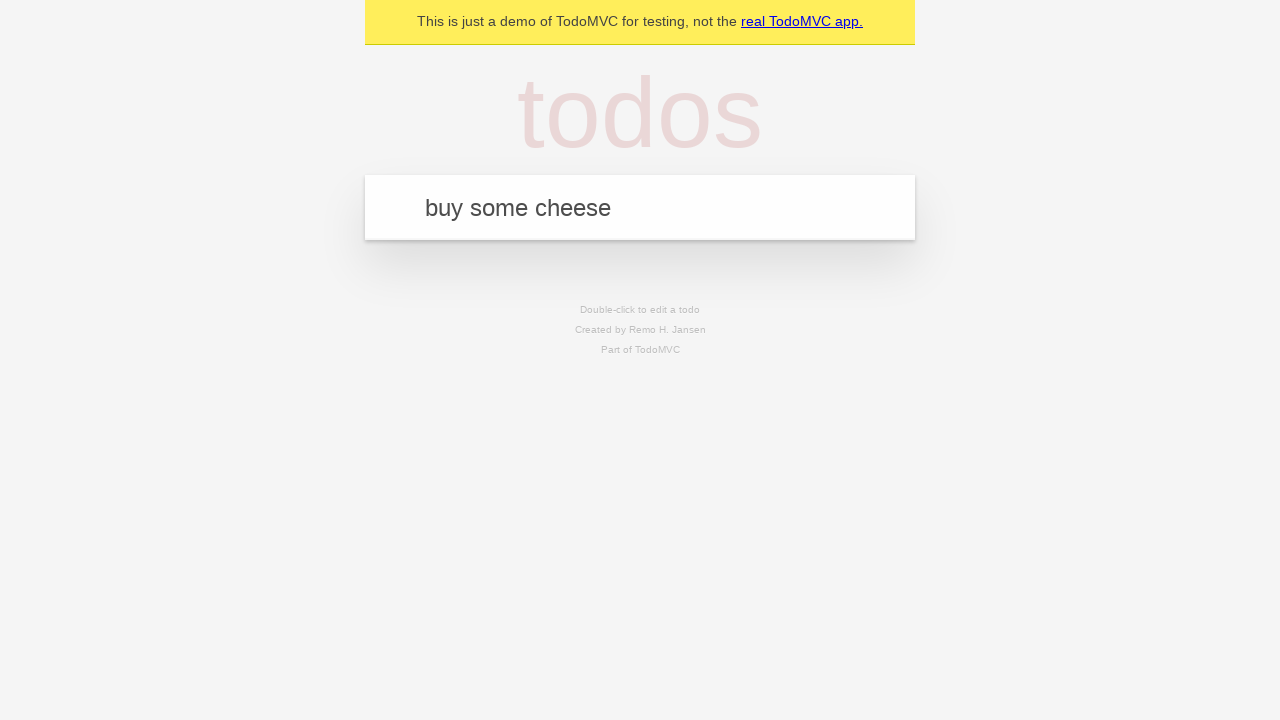

Pressed Enter to add first todo on internal:attr=[placeholder="What needs to be done?"i]
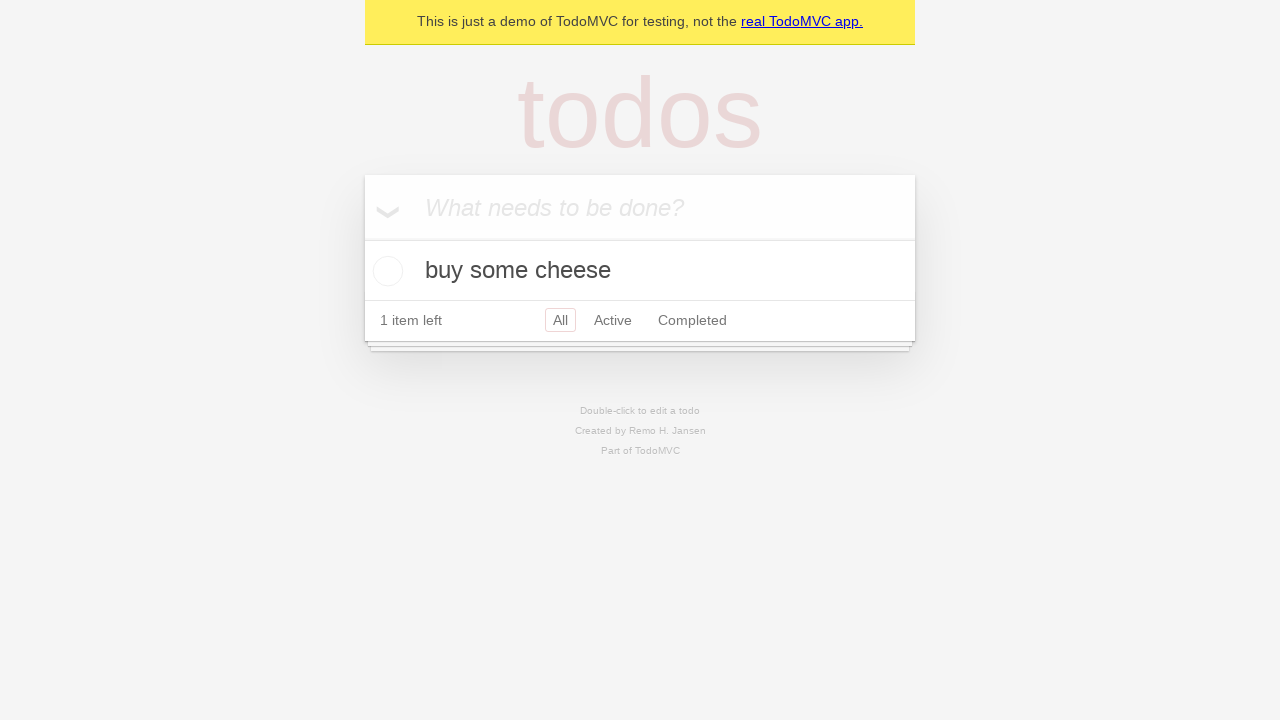

Filled second todo with 'feed the cat' on internal:attr=[placeholder="What needs to be done?"i]
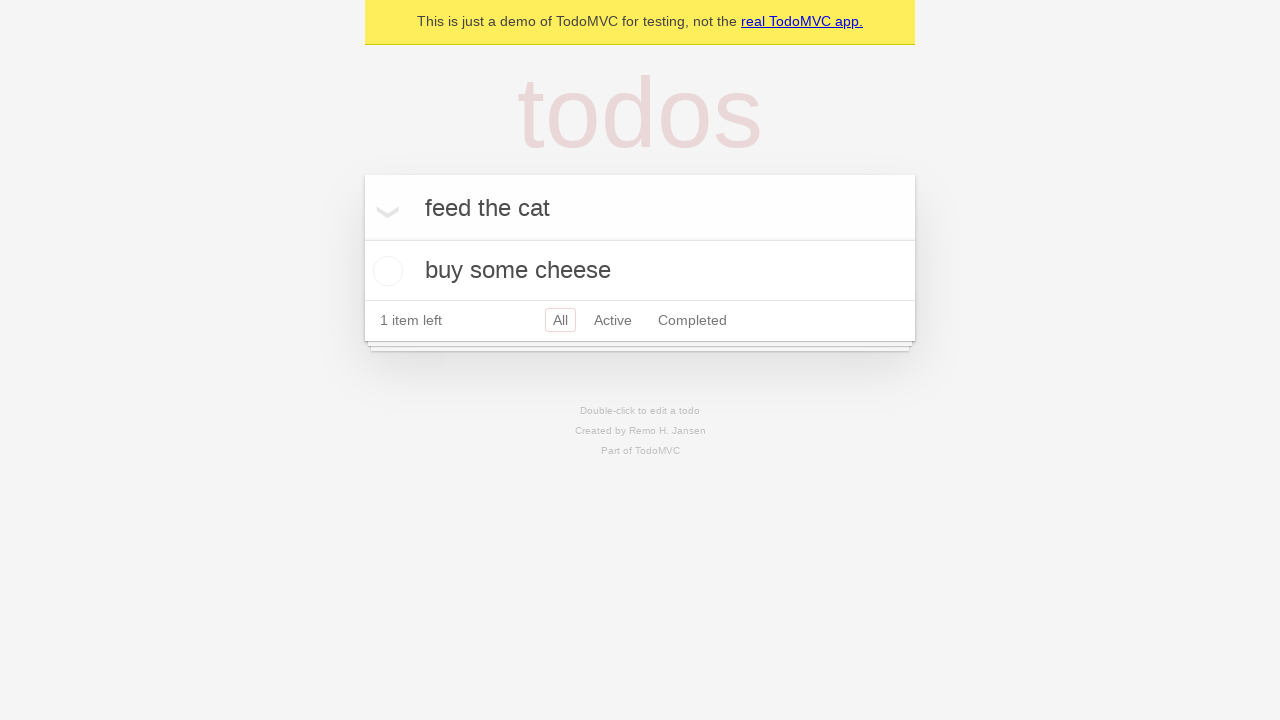

Pressed Enter to add second todo on internal:attr=[placeholder="What needs to be done?"i]
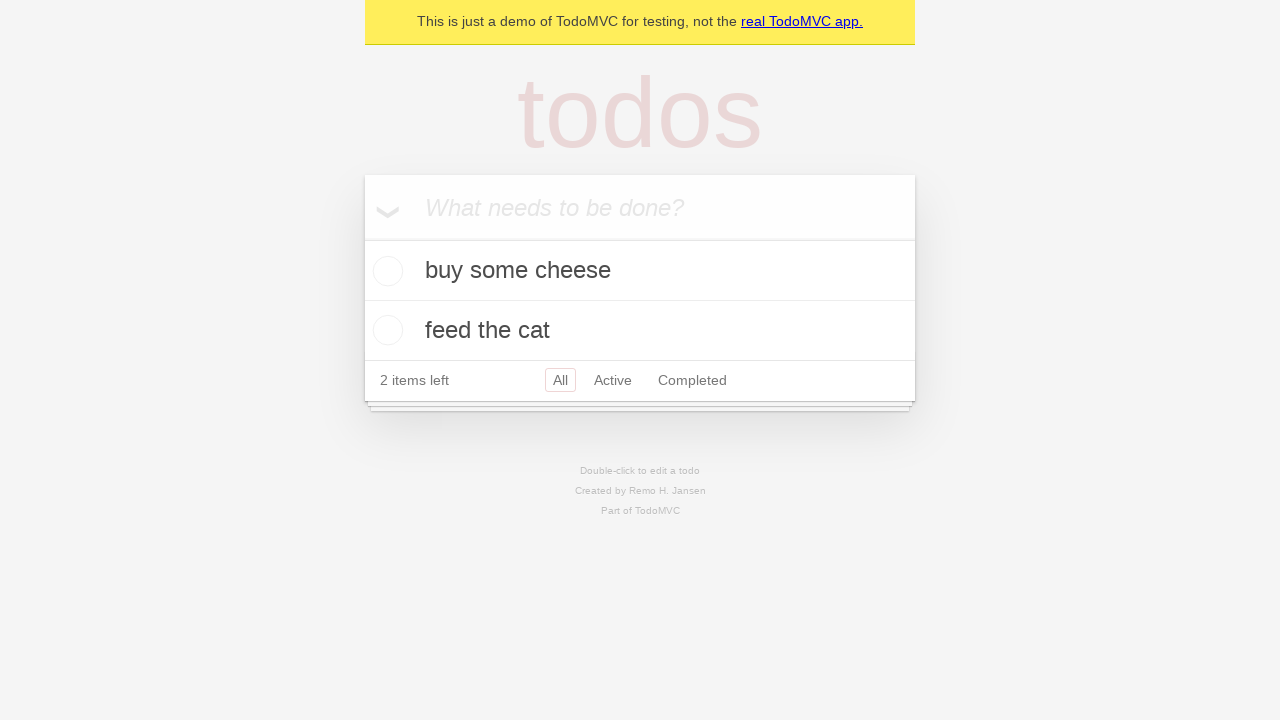

Filled third todo with 'book a doctors appointment' on internal:attr=[placeholder="What needs to be done?"i]
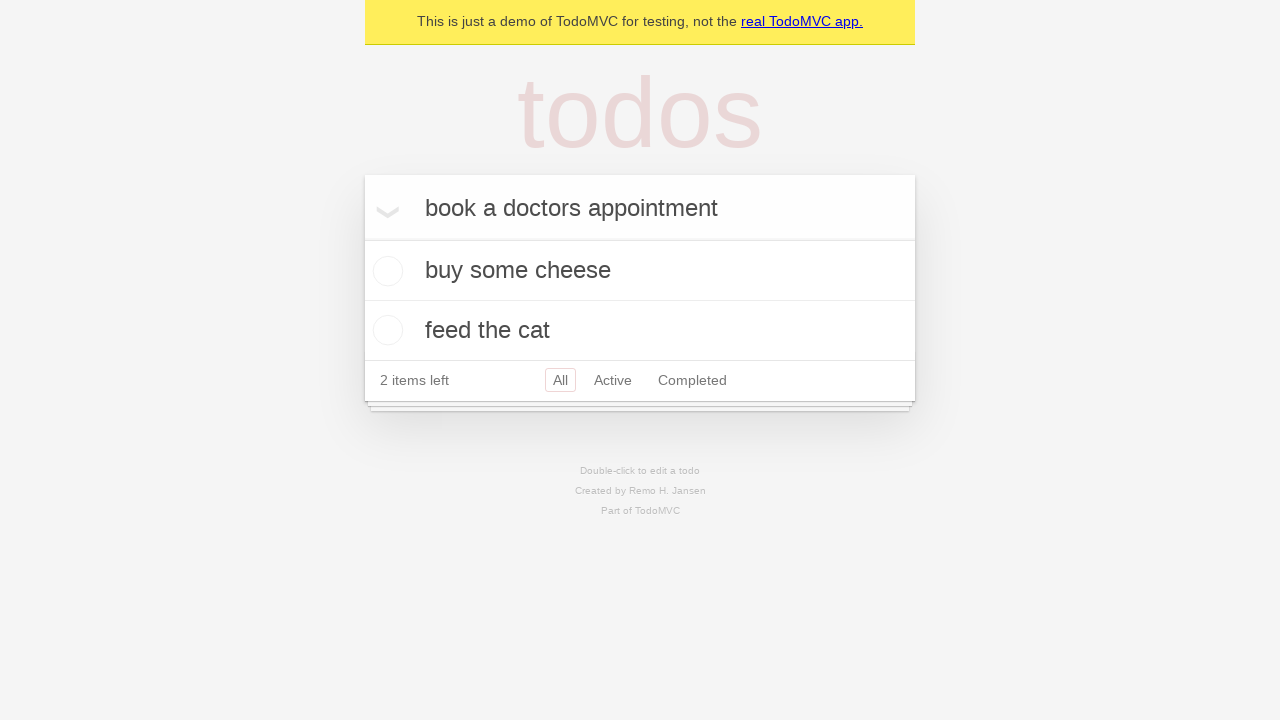

Pressed Enter to add third todo on internal:attr=[placeholder="What needs to be done?"i]
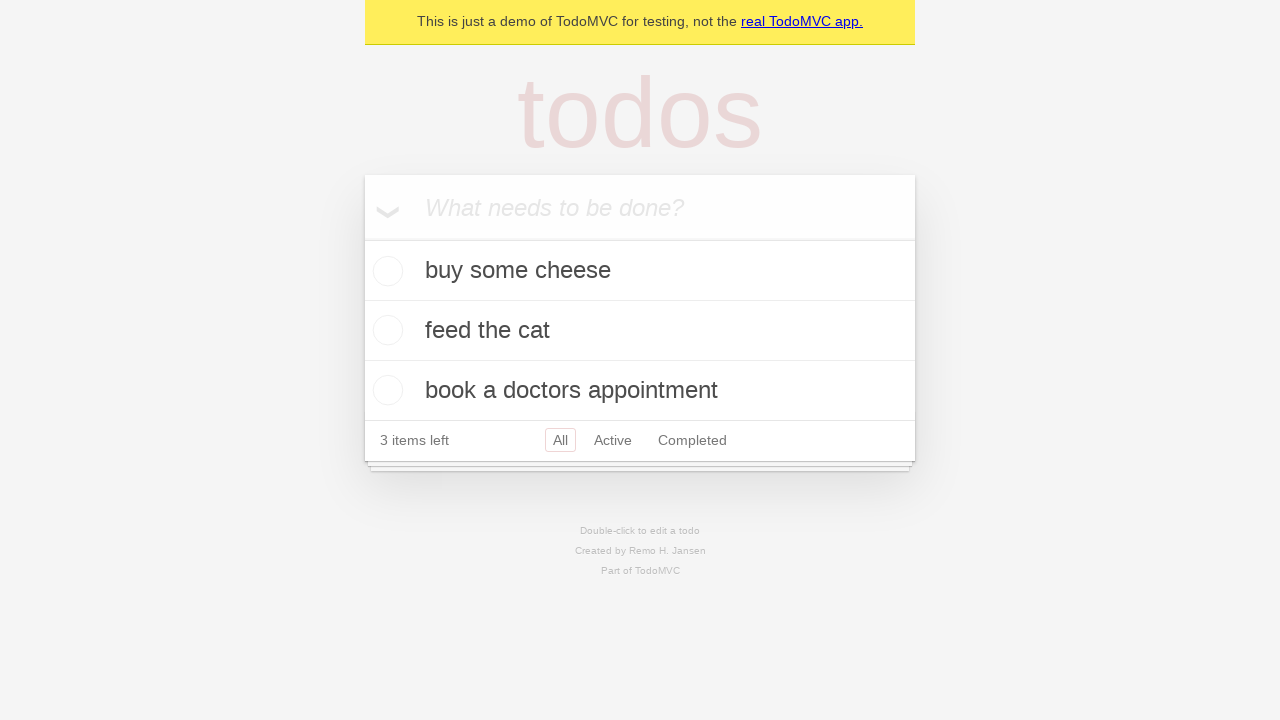

Checked the first todo item to mark it as completed at (385, 271) on .todo-list li .toggle >> nth=0
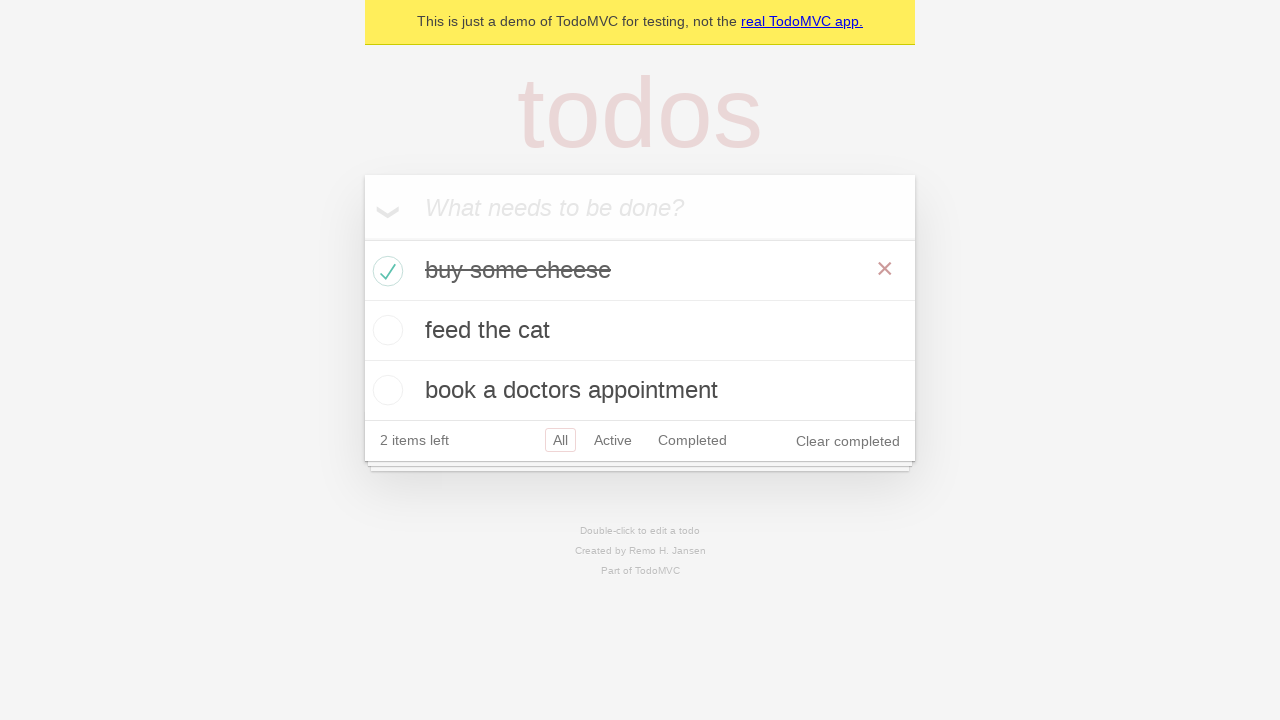

Verified 'Clear completed' button is displayed after completing an item
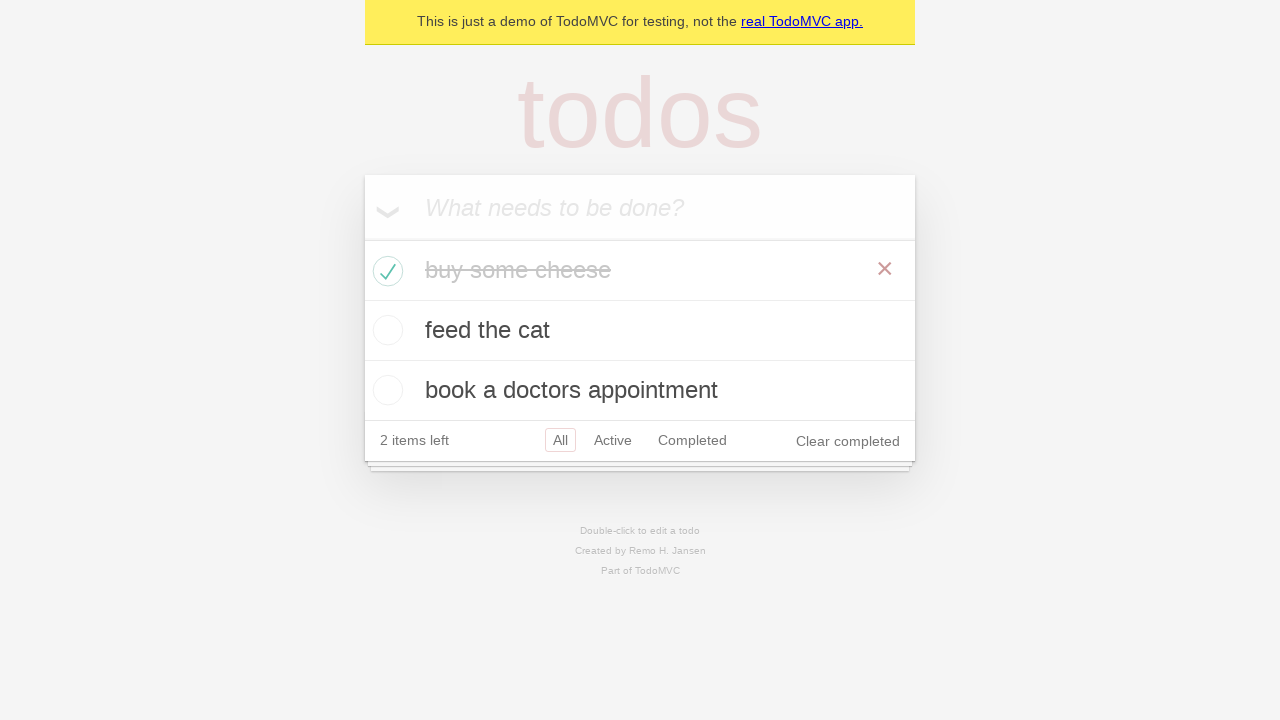

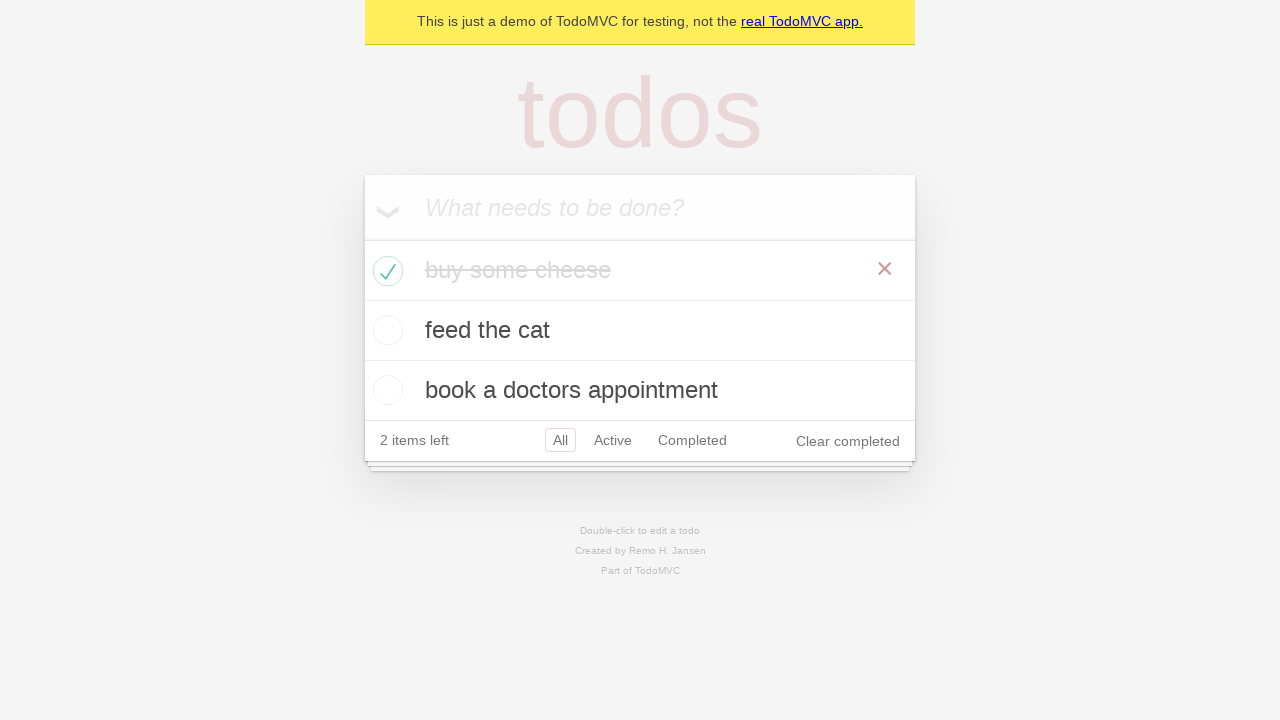